Tests dynamic loading by clicking a link and starting the loading process to generate new text element

Starting URL: https://the-internet.herokuapp.com/dynamic_loading

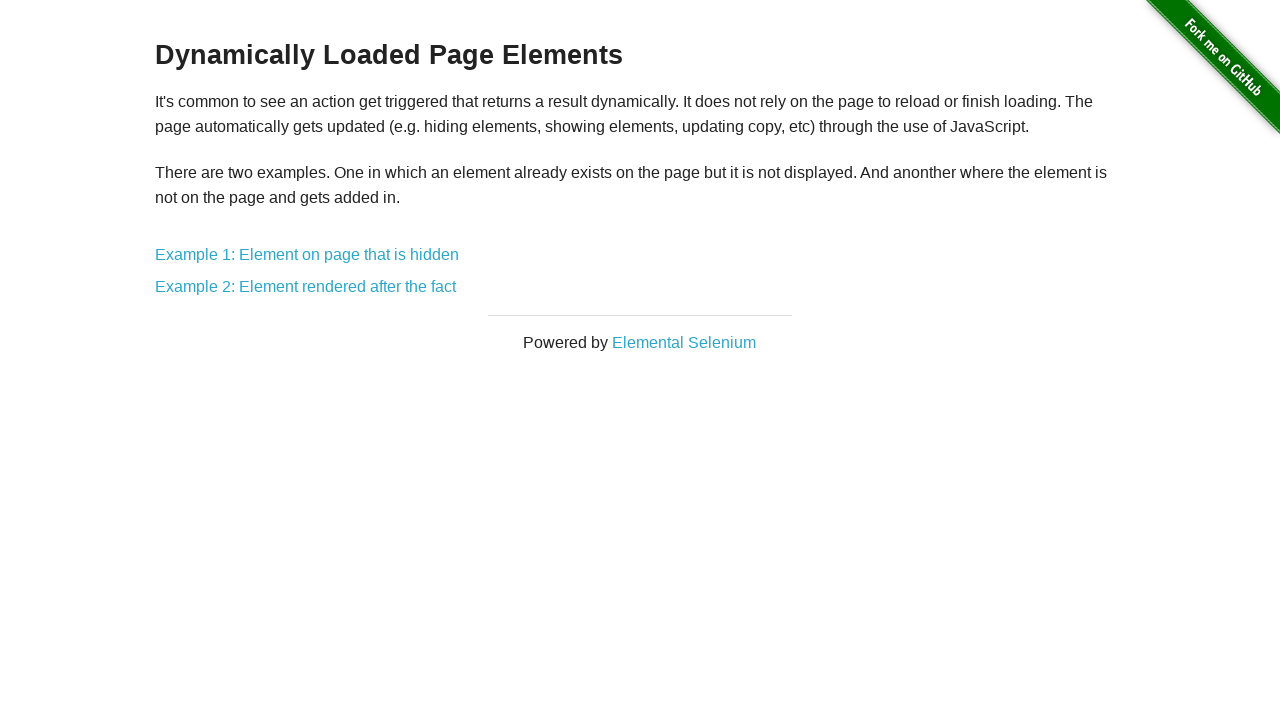

Clicked on Example 2: Element rendered after the fact at (306, 287) on a[href='/dynamic_loading/2']
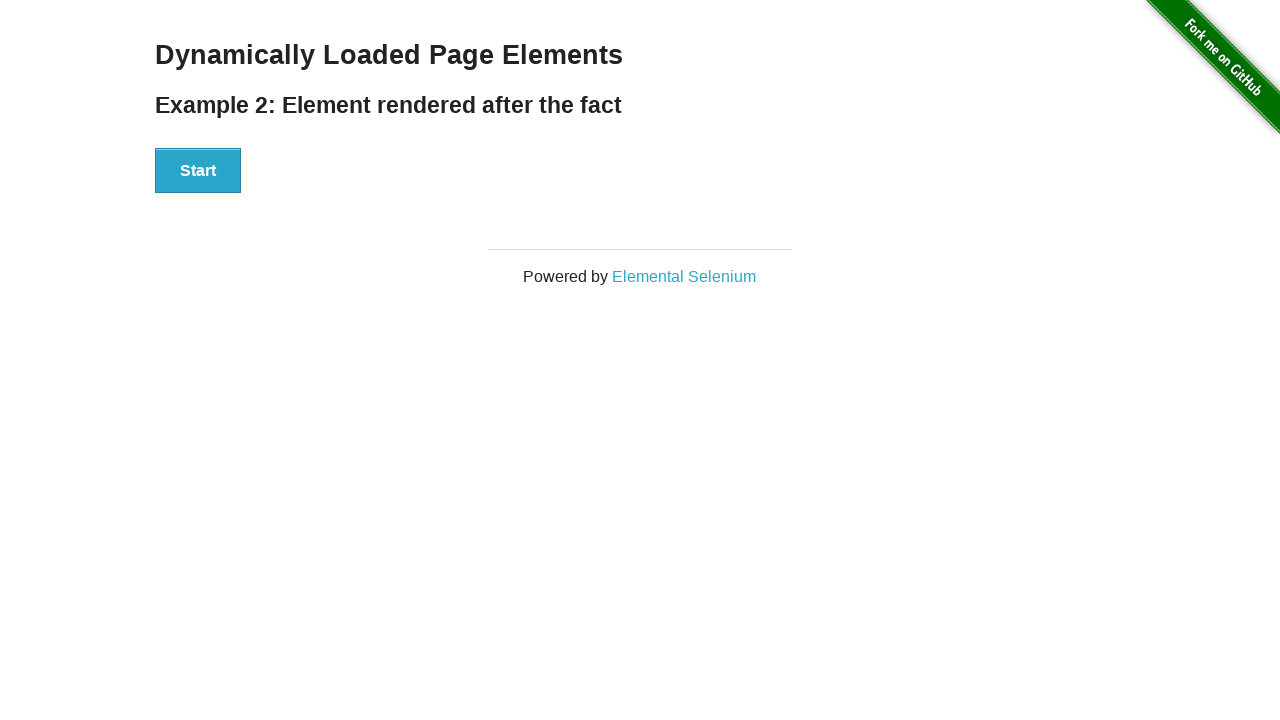

Clicked the Start button to begin loading at (198, 171) on #start button
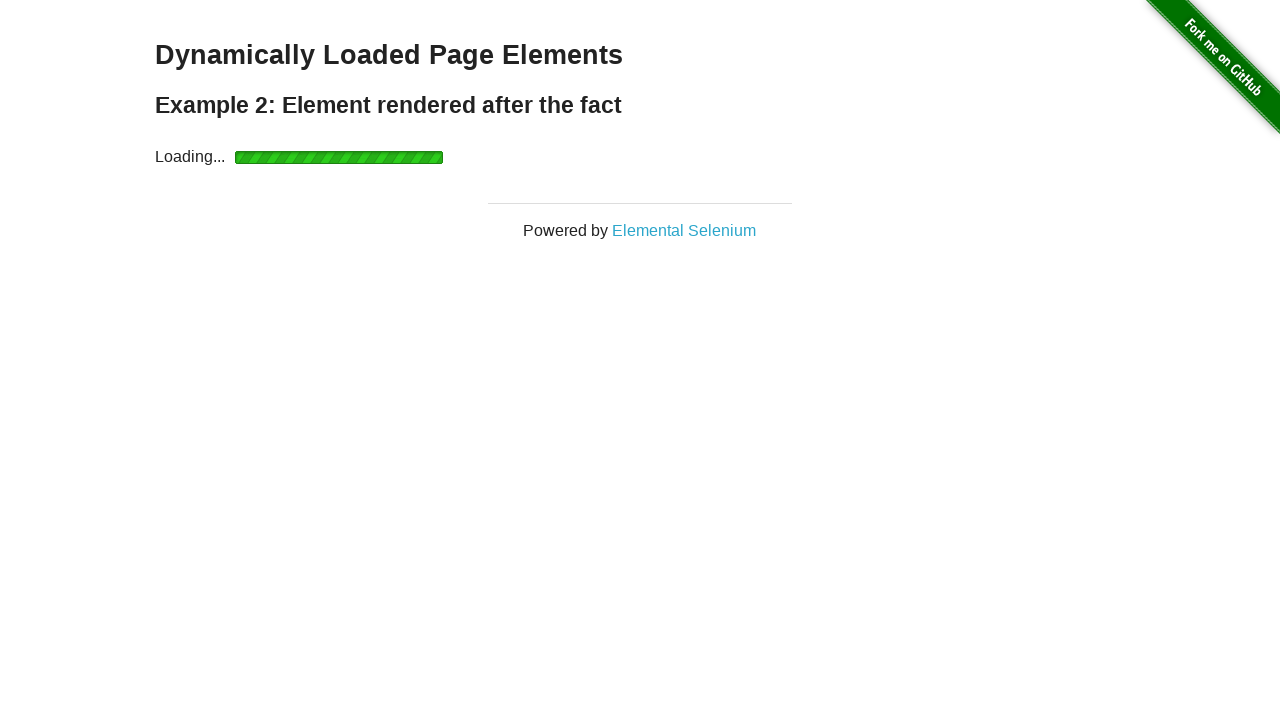

Generated element with 'Hello World!' text appeared
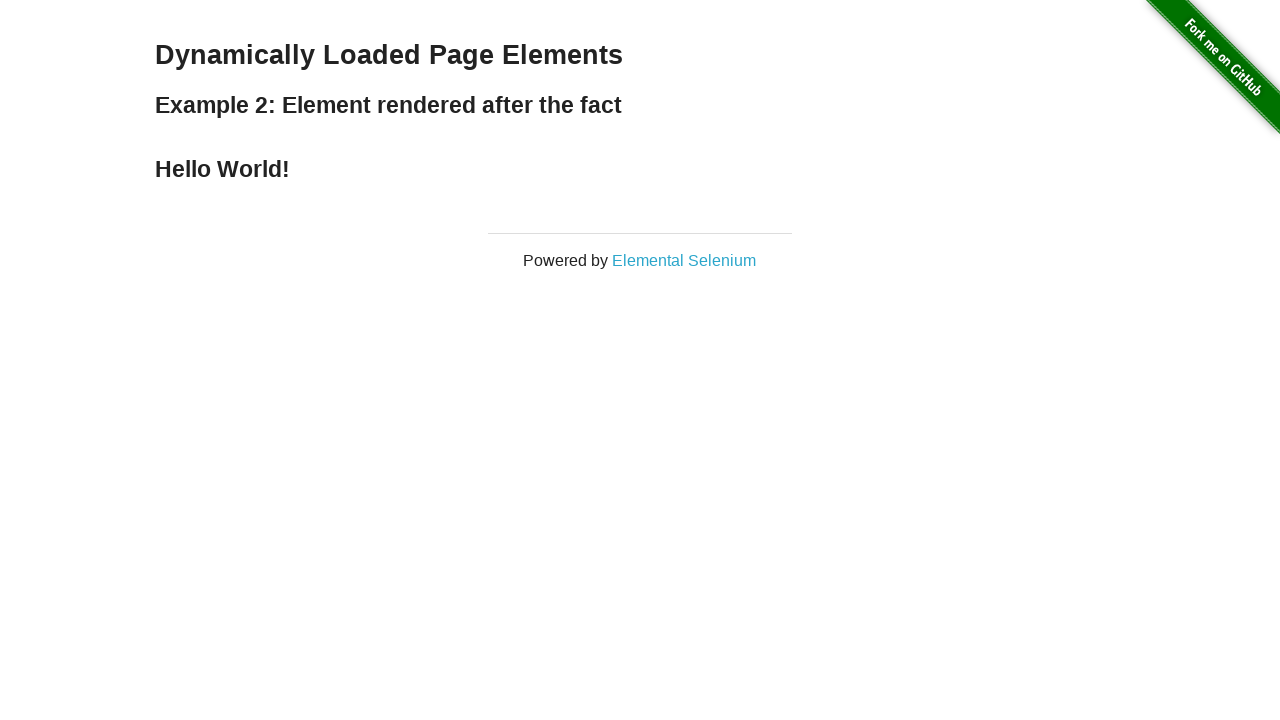

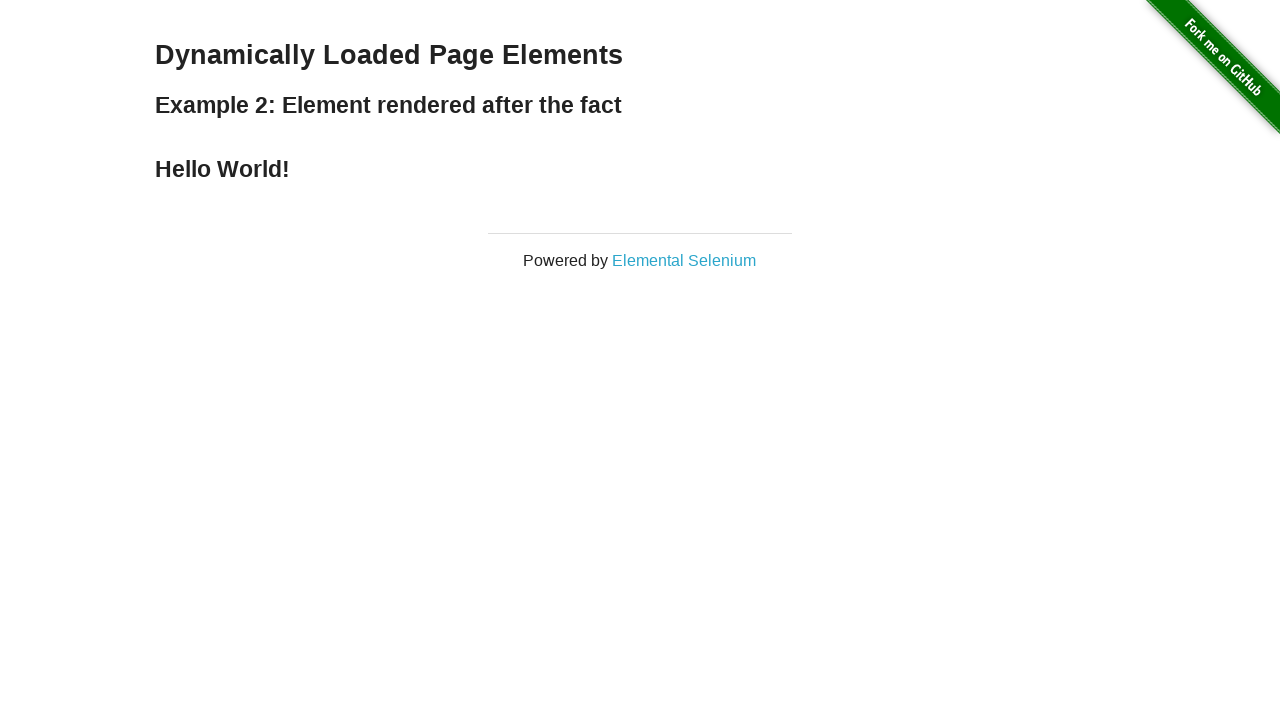